Tests dropdown selection functionality by selecting a language from a dropdown menu and submitting the form

Starting URL: https://www.qa-practice.com/elements/select/single_select

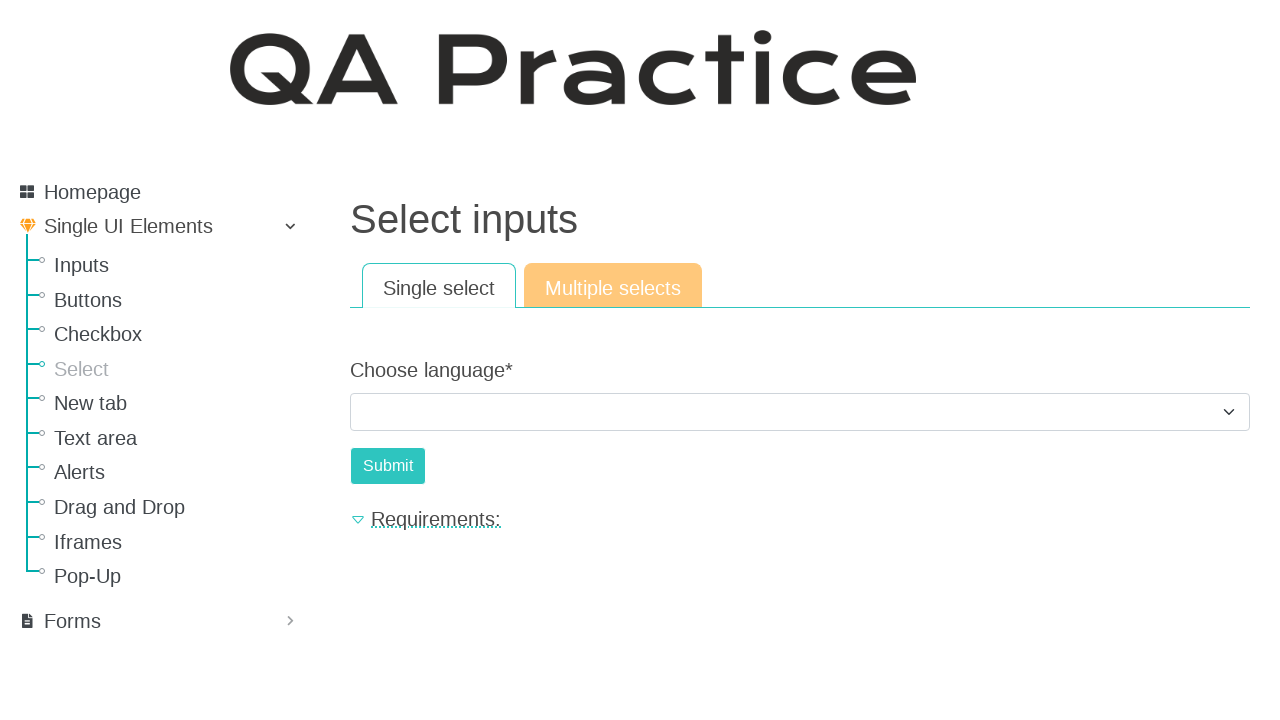

Selected 'C#' from the language dropdown menu on #id_choose_language
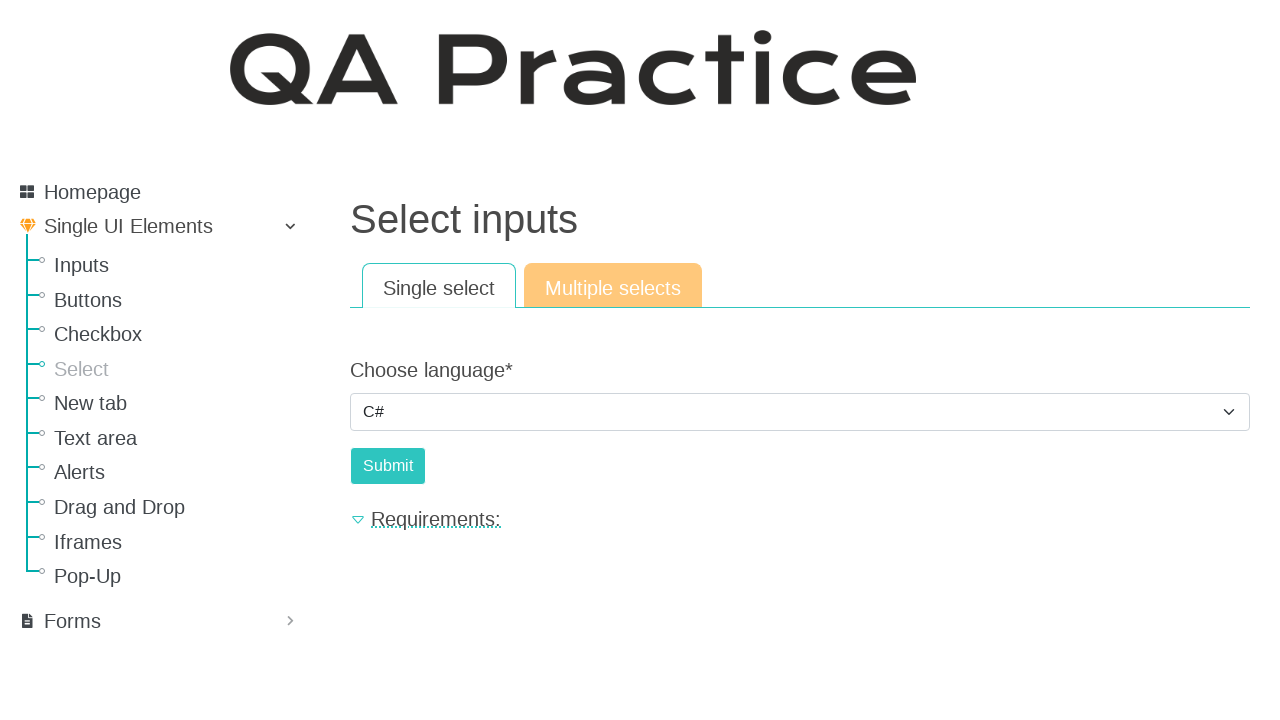

Clicked the submit button to submit the form at (388, 466) on #submit-id-submit
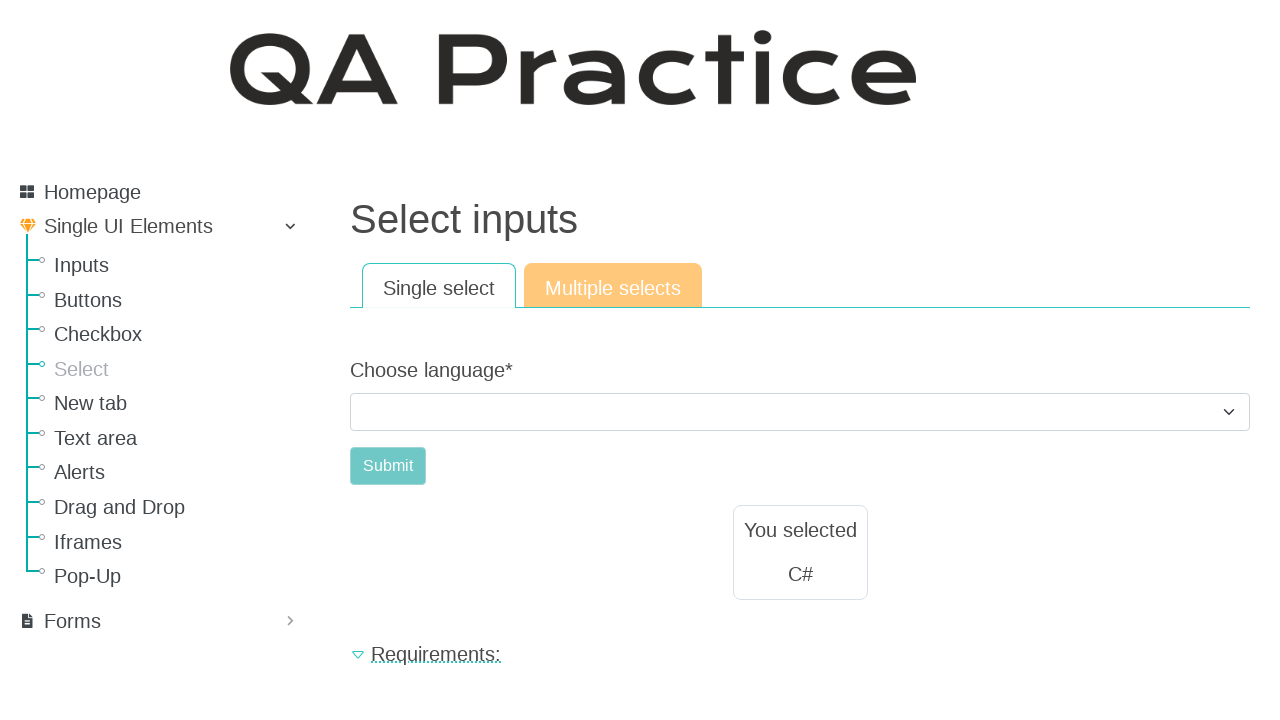

Form submission result appeared on the page
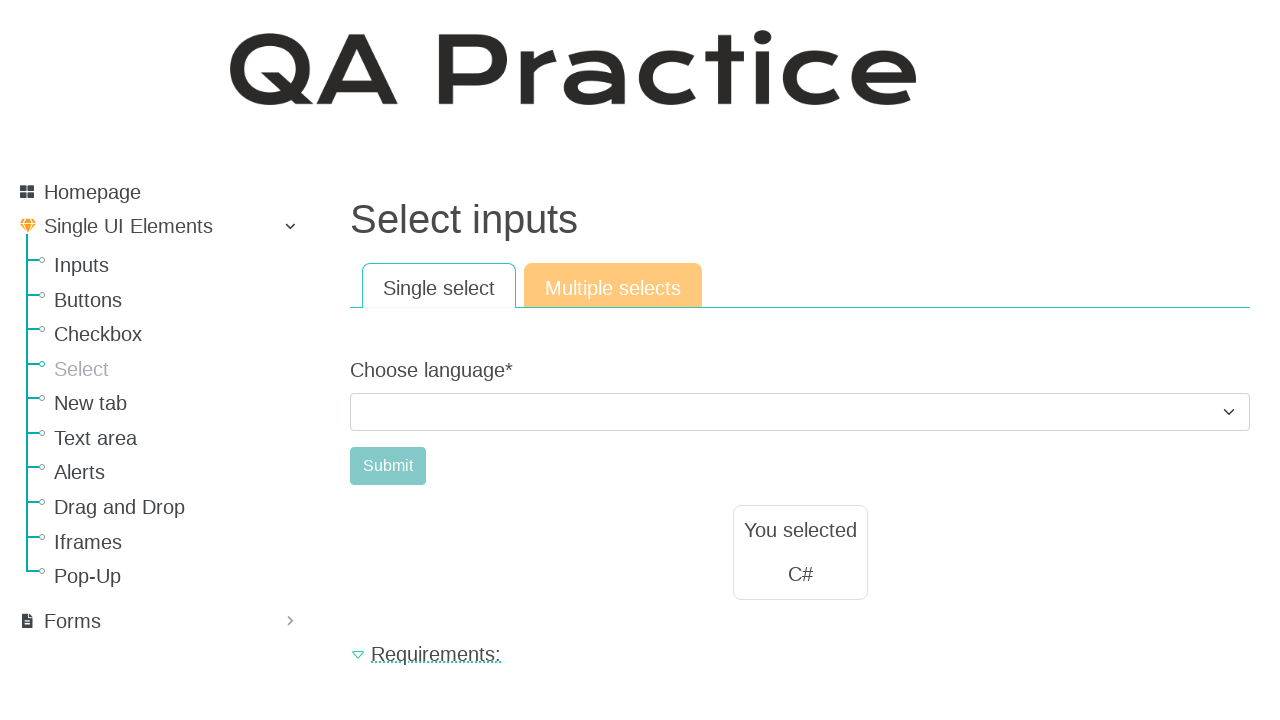

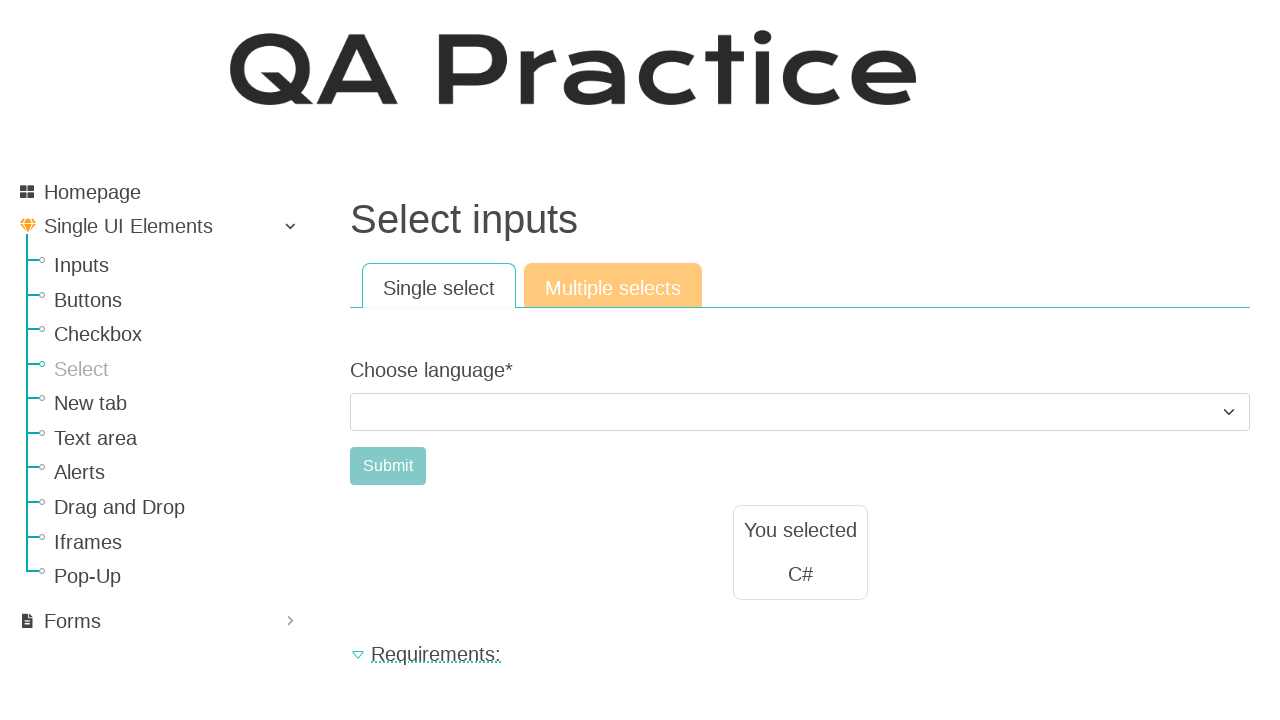